Tests date selection in a bootstrap date picker by filling a date value directly into the birthday input field

Starting URL: https://www.lambdatest.com/selenium-playground/bootstrap-date-picker-demo

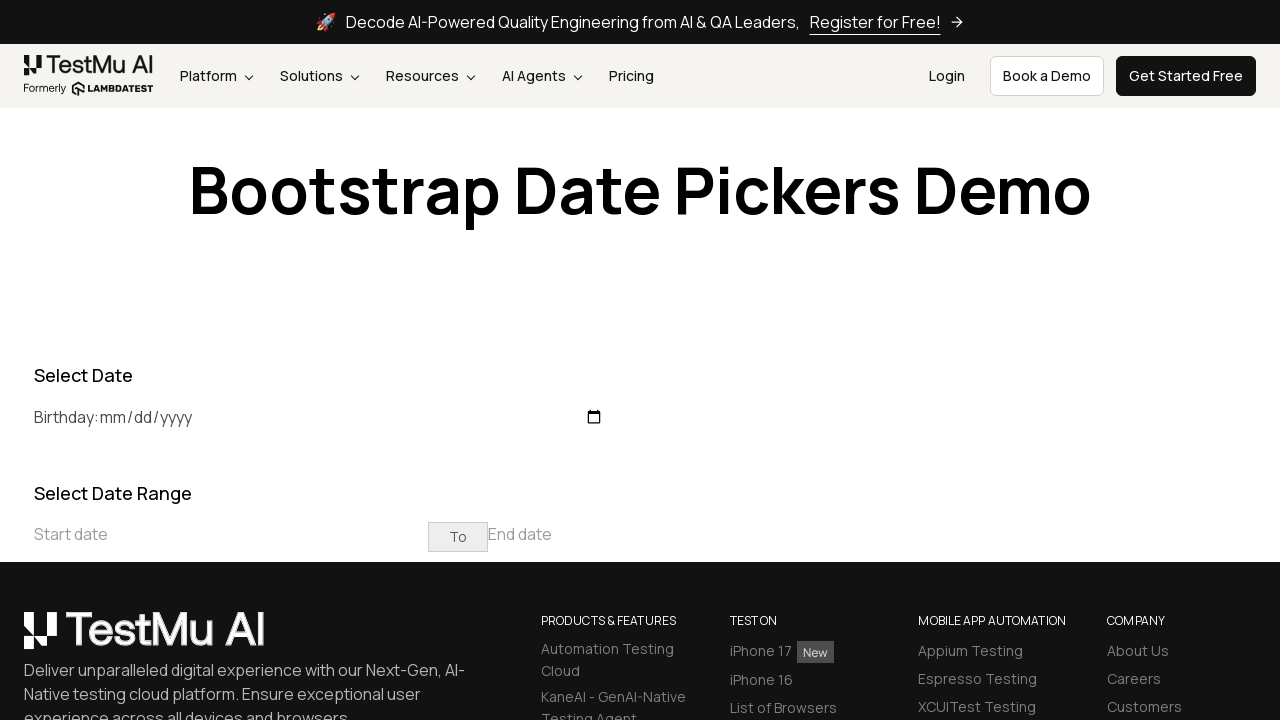

Filled birthday input field with date '1994-12-04' using fill function on #birthday
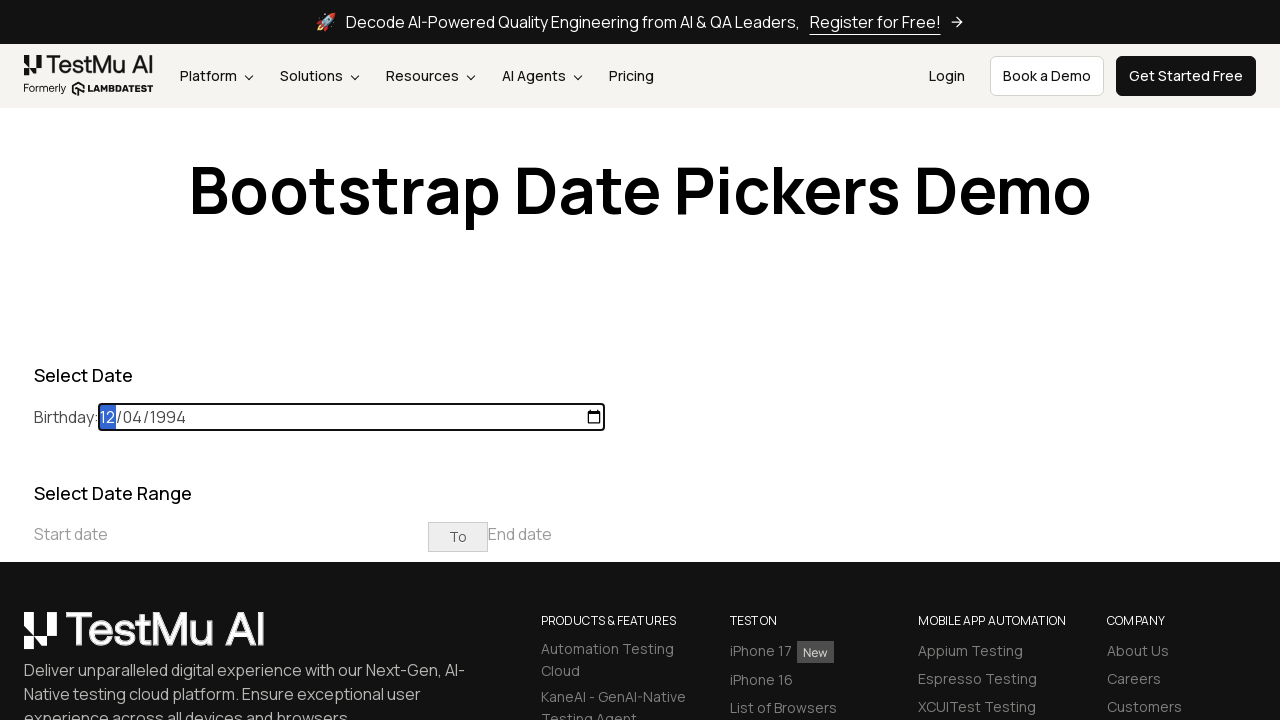

Waited 1000ms for date to be set in bootstrap date picker
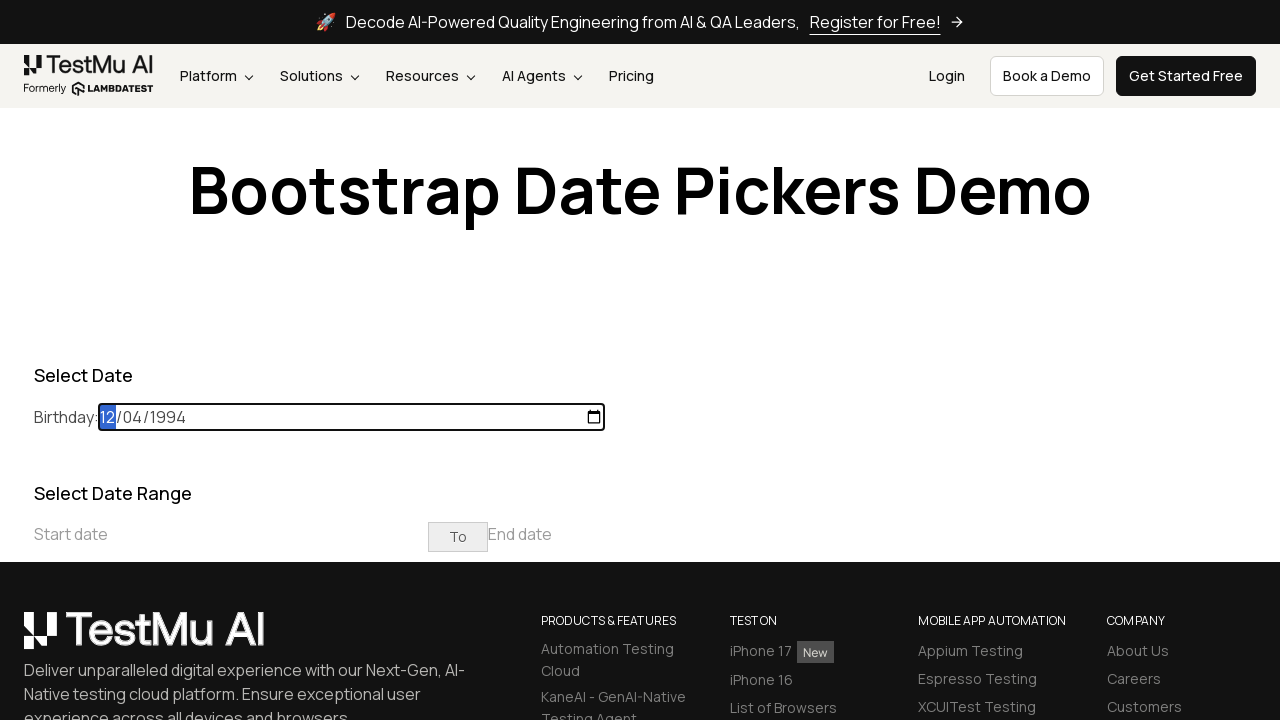

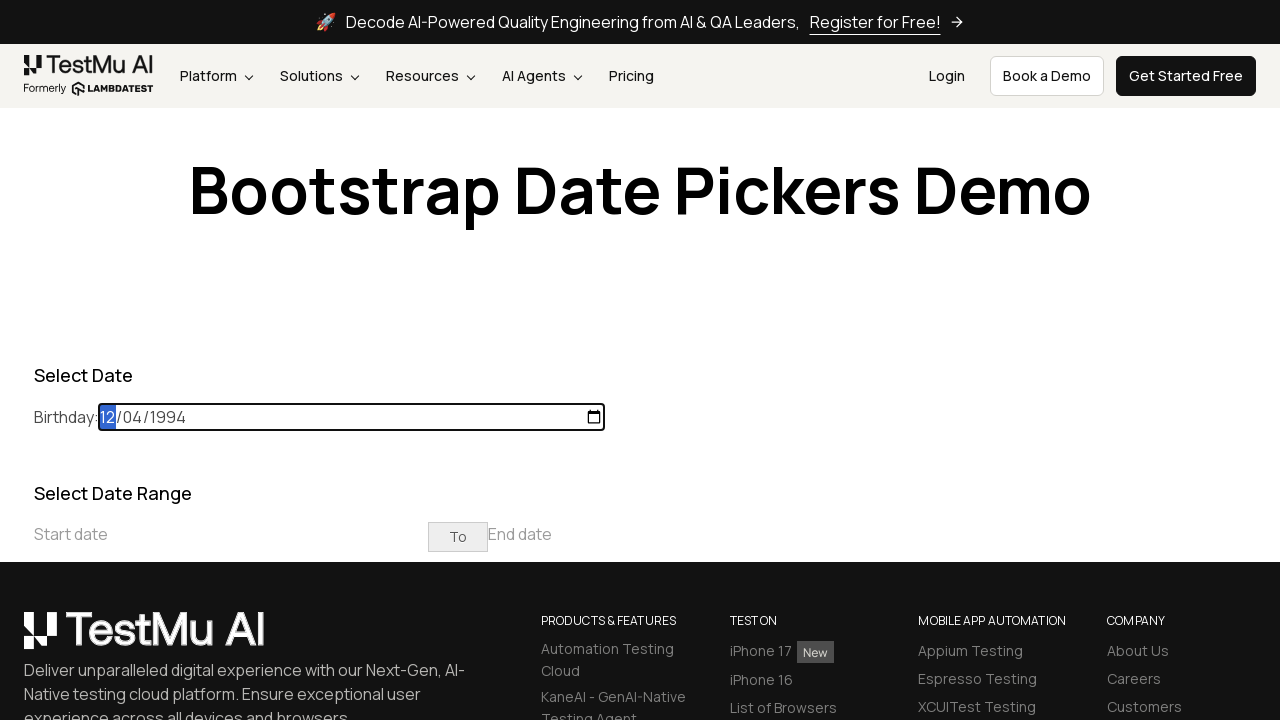